Tests a math problem form by reading two numbers, calculating their sum, selecting the result from a dropdown, and submitting the form

Starting URL: http://suninjuly.github.io/selects1.html

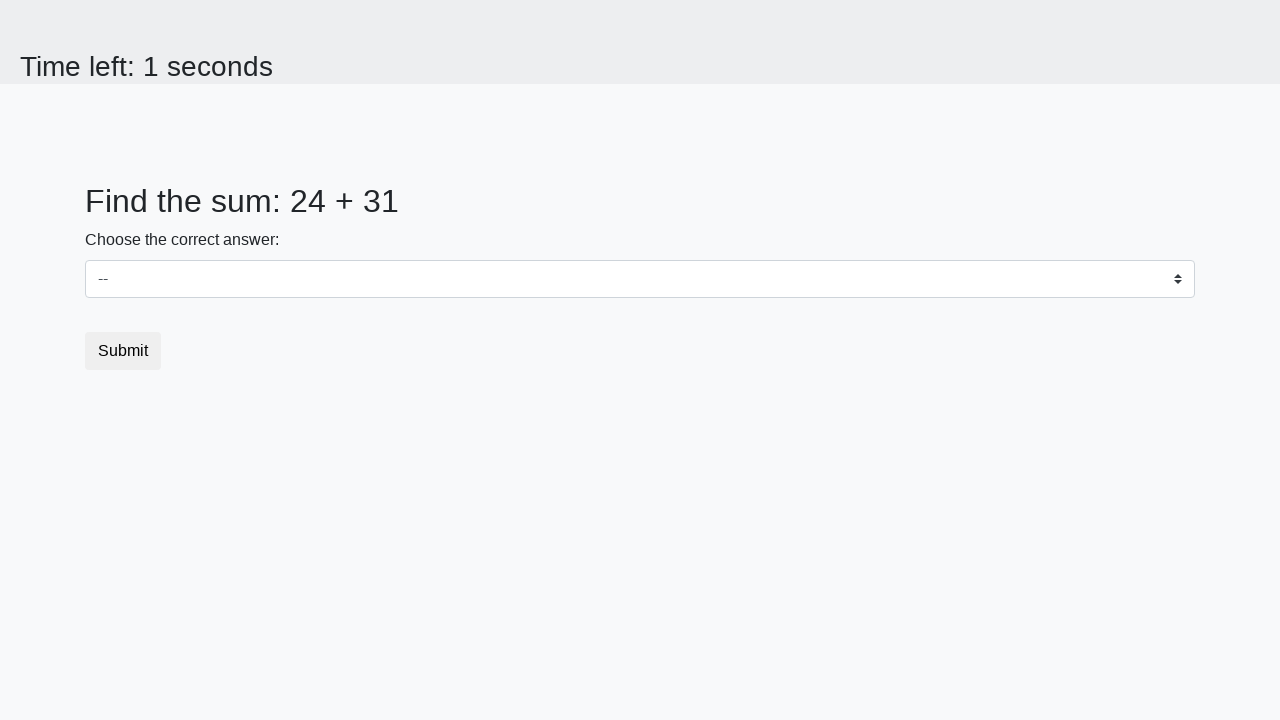

Read first number from span#num1
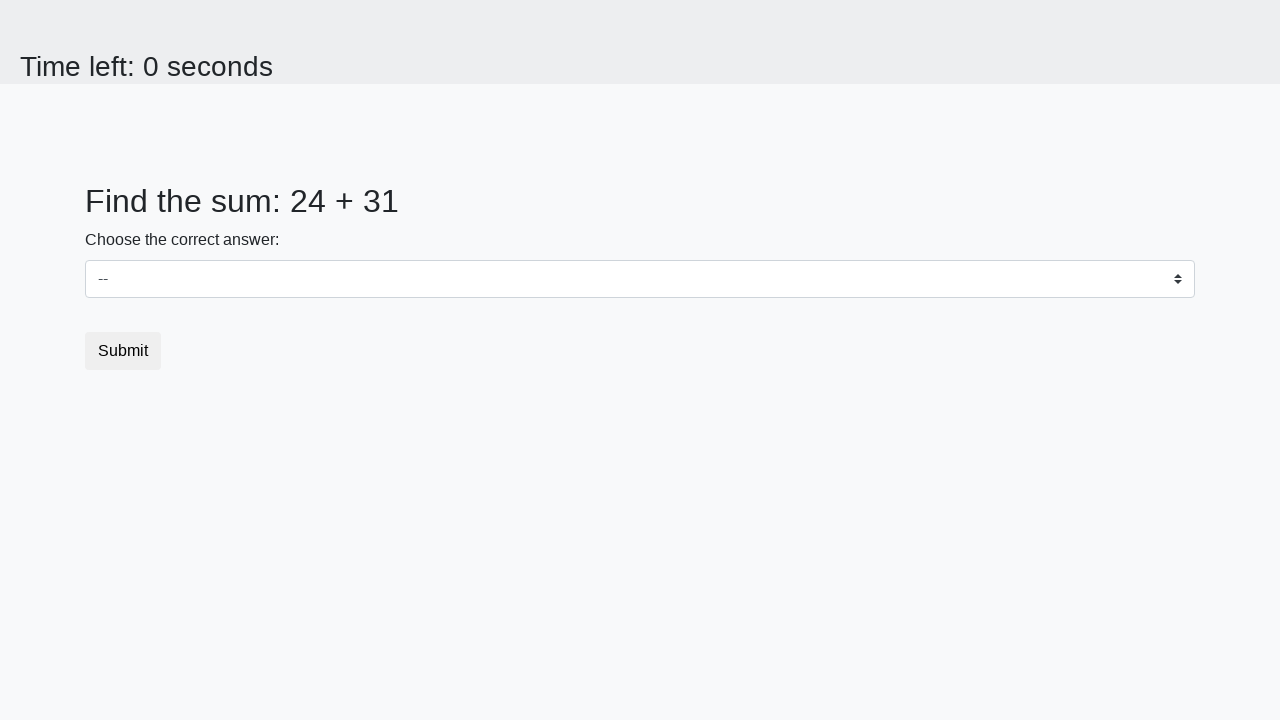

Read second number from span#num2
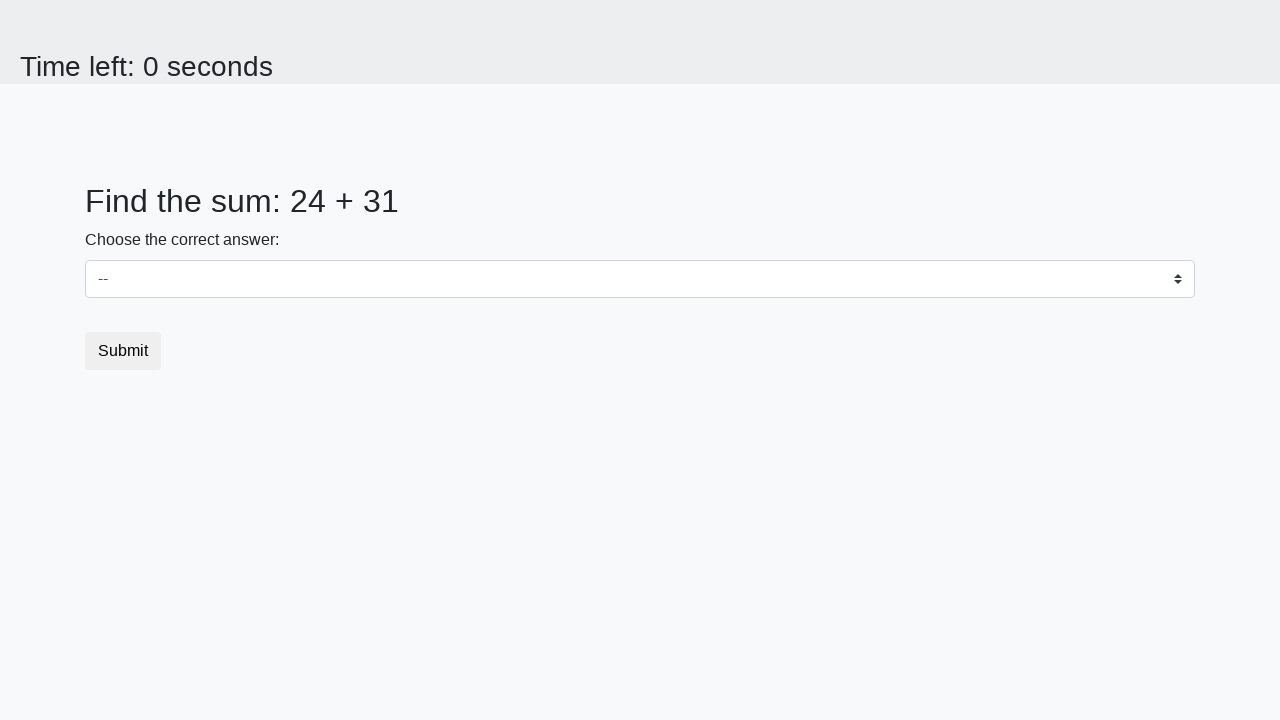

Calculated sum: 24 + 31 = 55
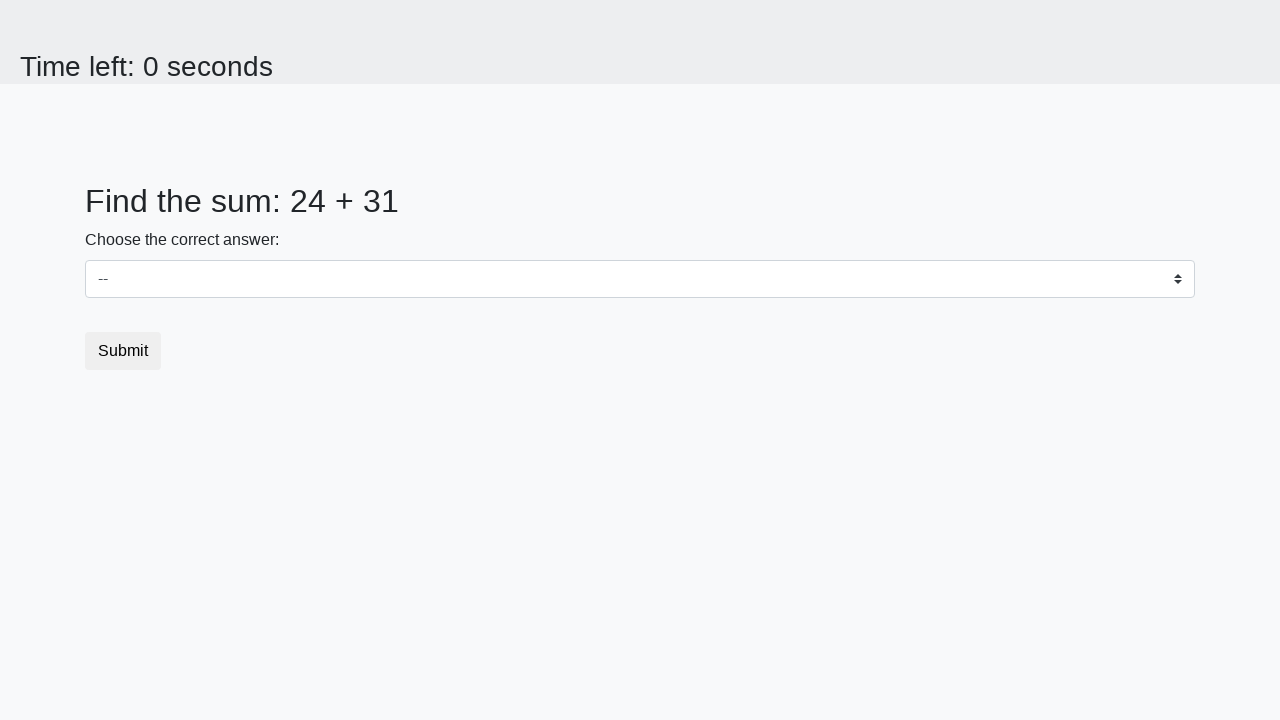

Selected value '55' from dropdown on select#dropdown
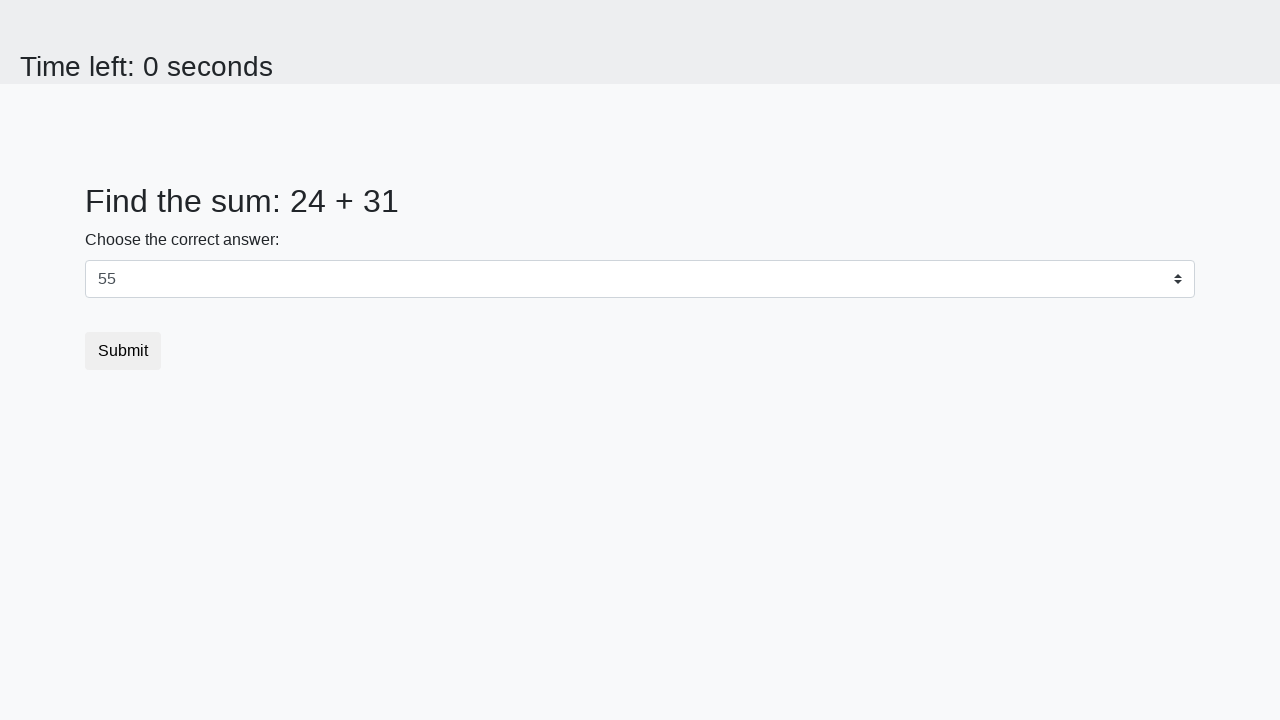

Clicked submit button at (123, 351) on button.btn.btn-default
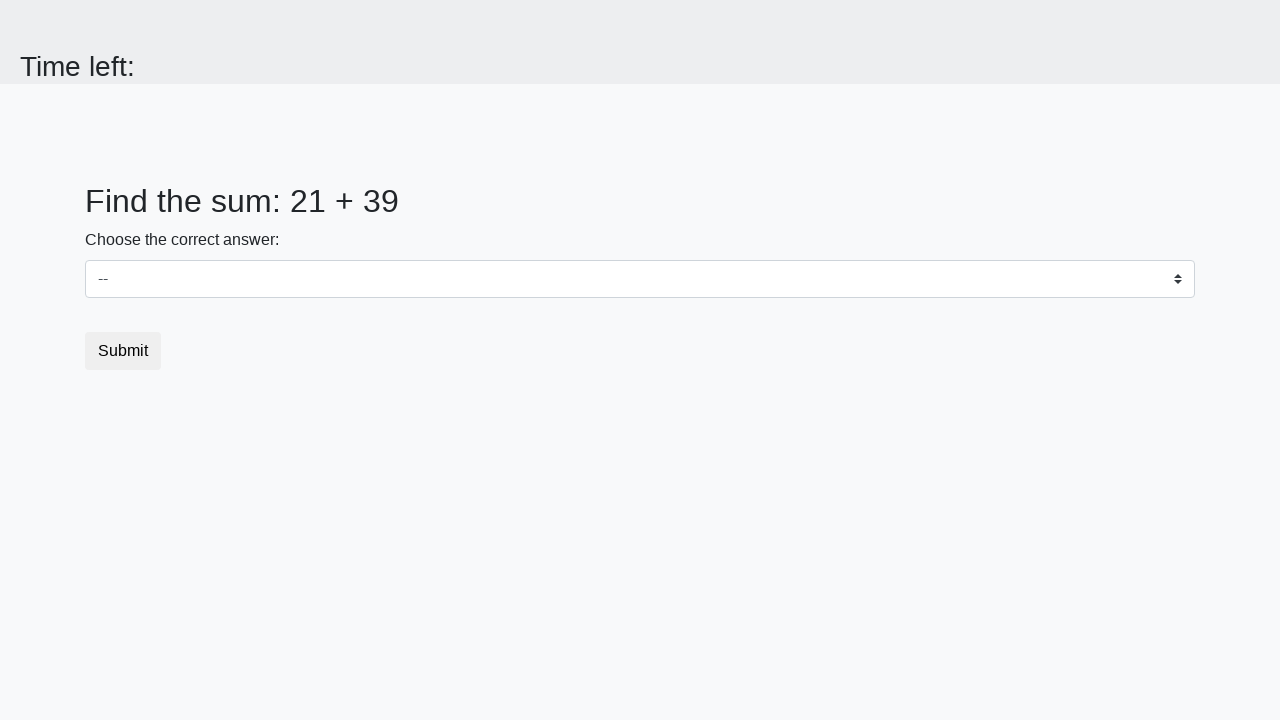

Set up dialog handler to accept alerts
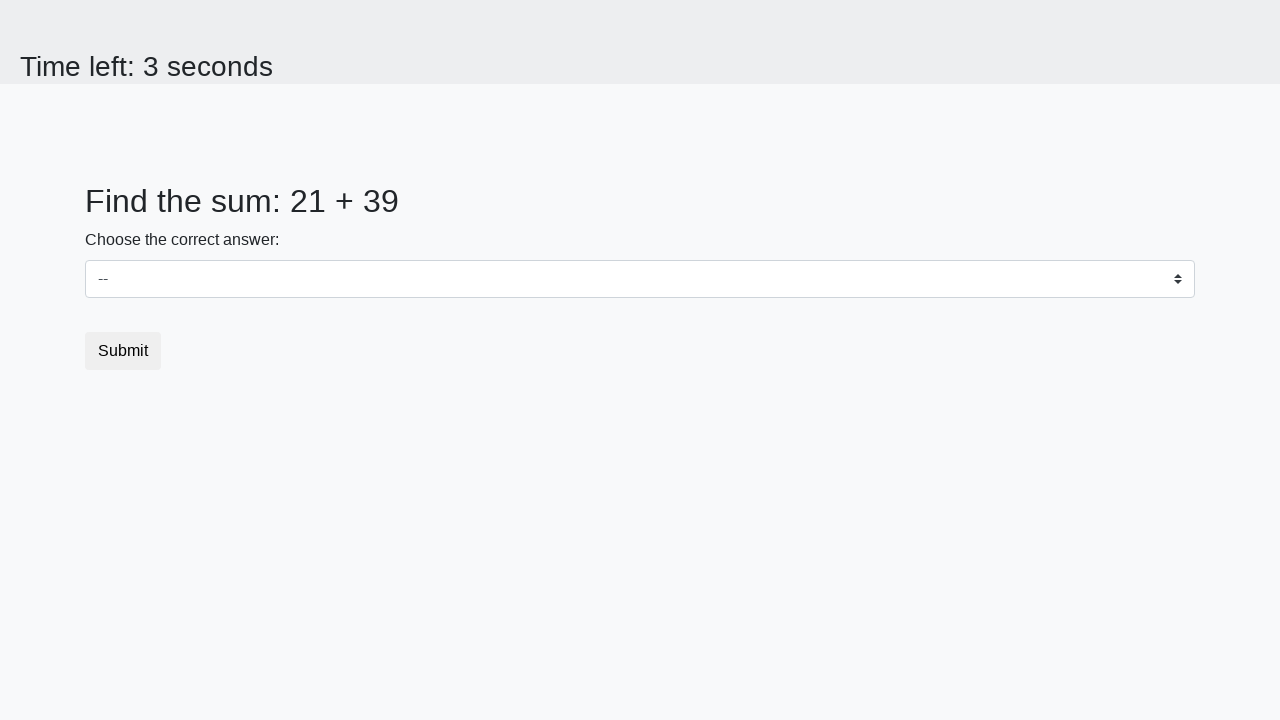

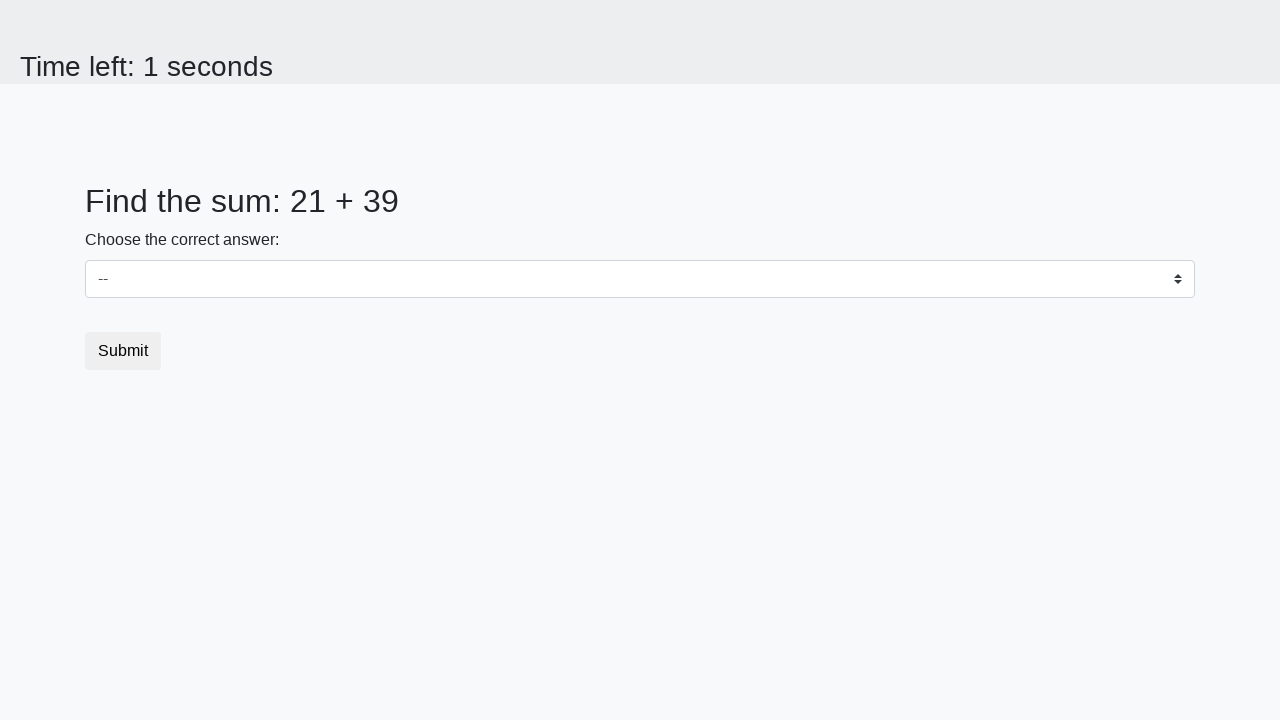